Navigates to B3 website to view the Ibovespa Index composition, configures the table to display 120 rows

Starting URL: https://sistemaswebb3-listados.b3.com.br/indexPage/day/IBOV?language=pt-br

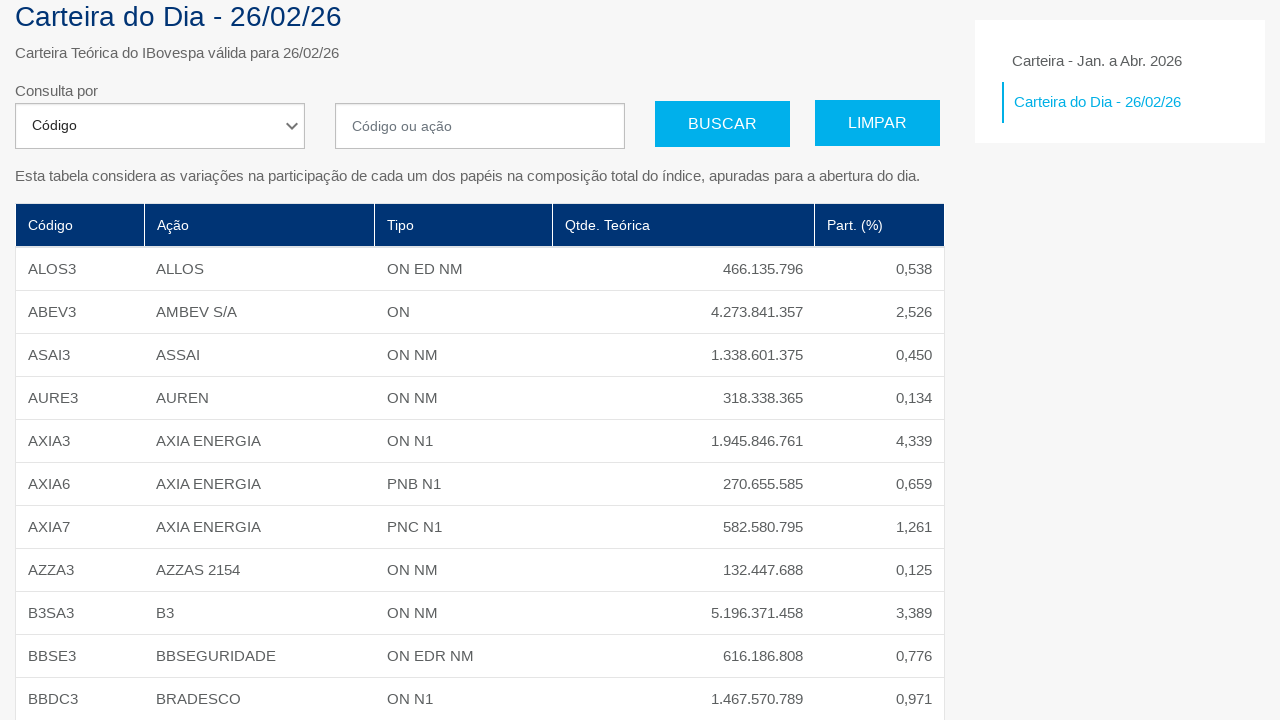

Page size selector element loaded
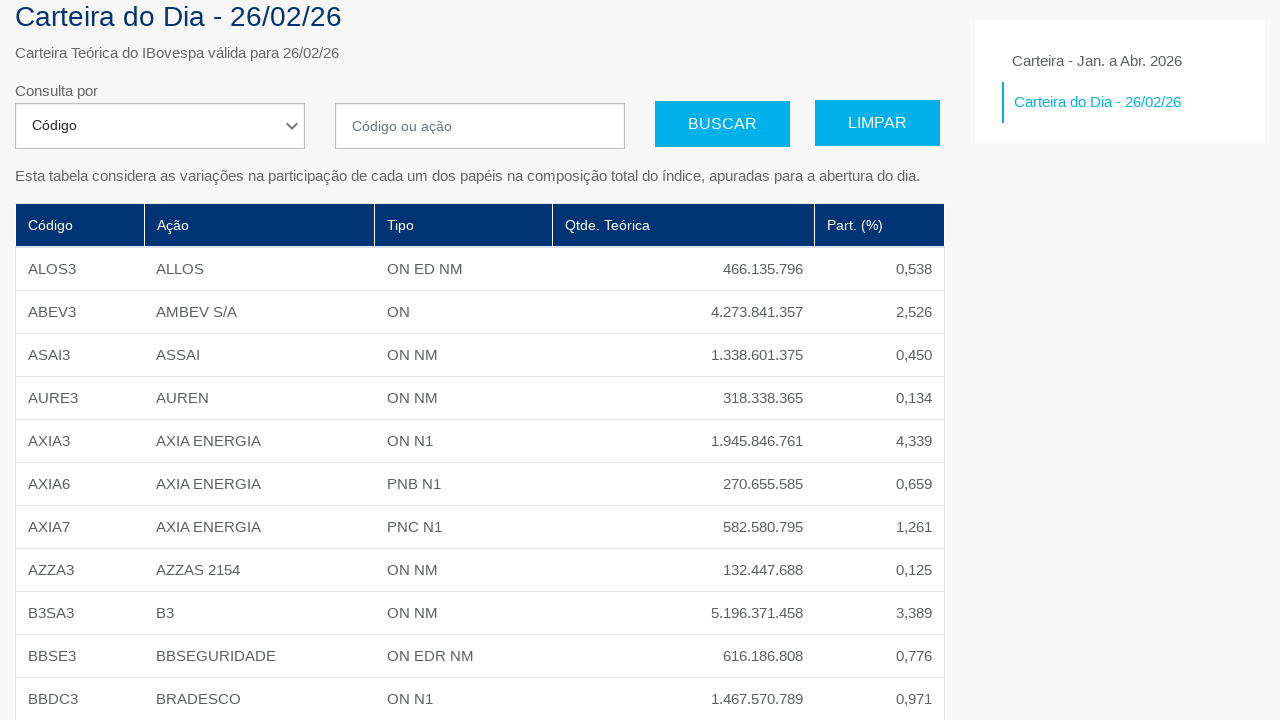

Selected 120 rows per page in the table on #selectPage
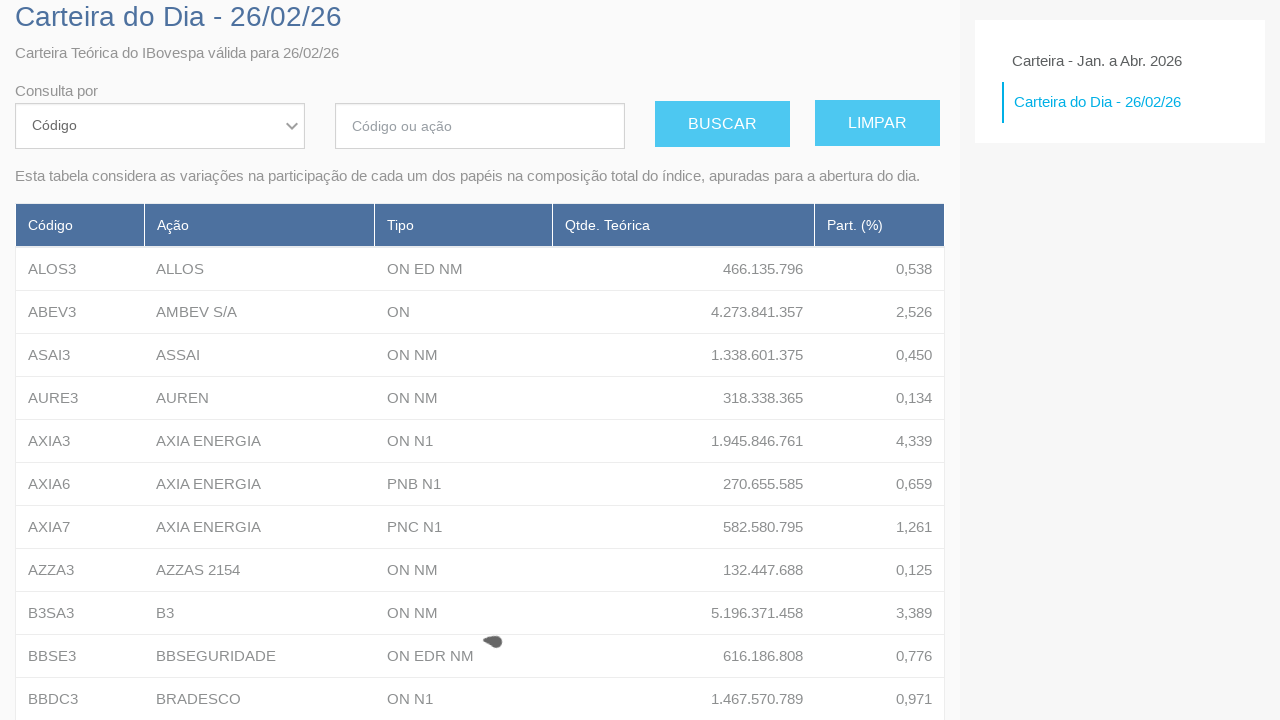

Ibovespa Index composition table loaded with 120 rows displayed
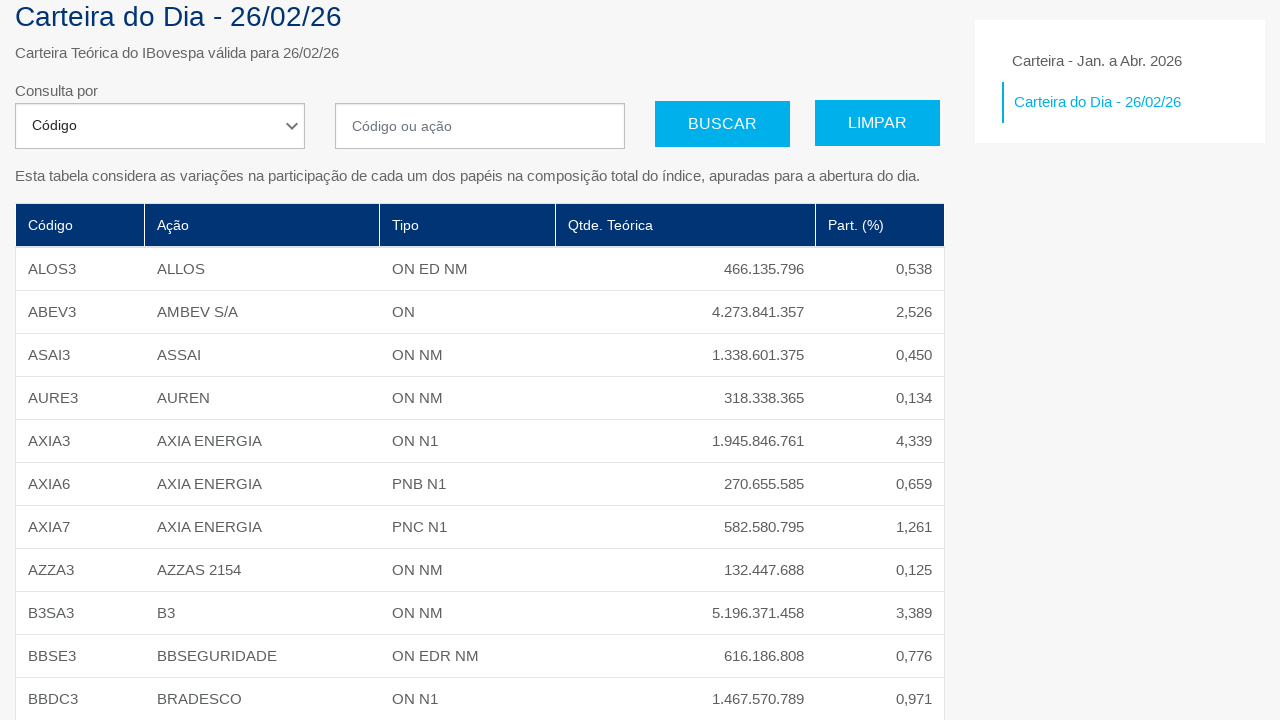

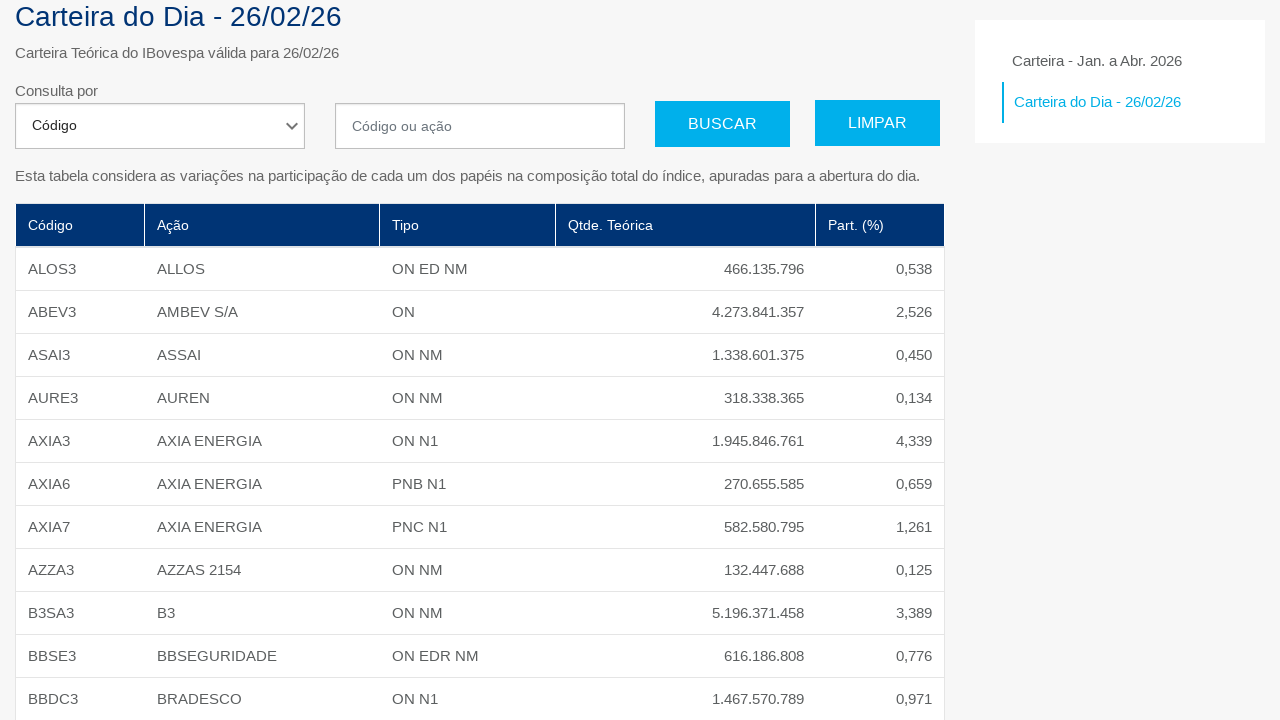